Tests that the counter displays the correct number of todo items as items are added

Starting URL: https://demo.playwright.dev/todomvc

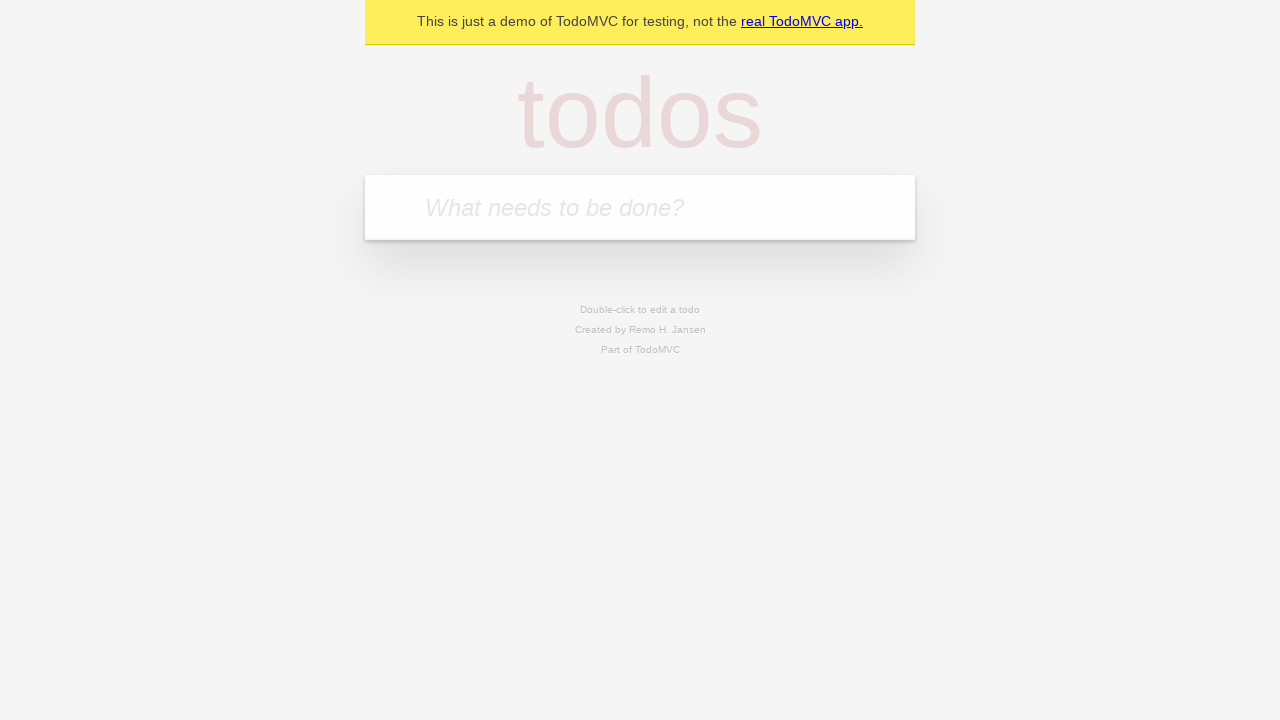

Located the 'What needs to be done?' input field
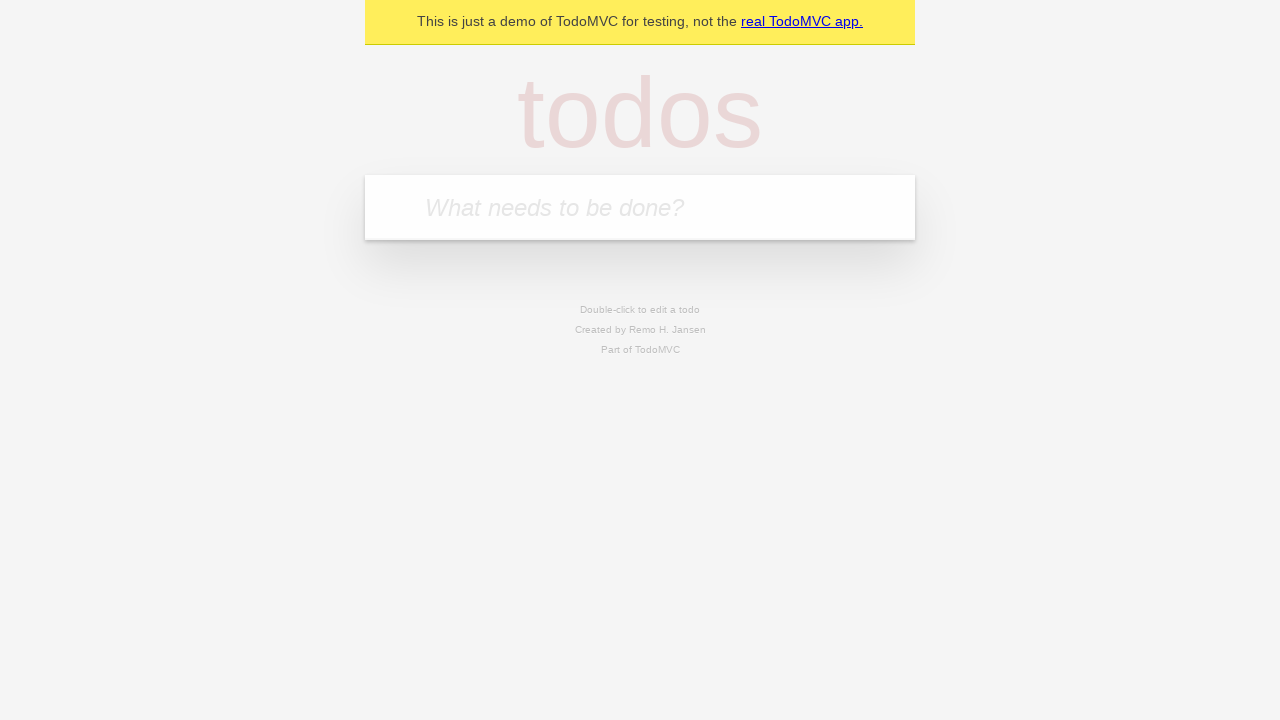

Filled input with 'buy some cheese' on internal:attr=[placeholder="What needs to be done?"i]
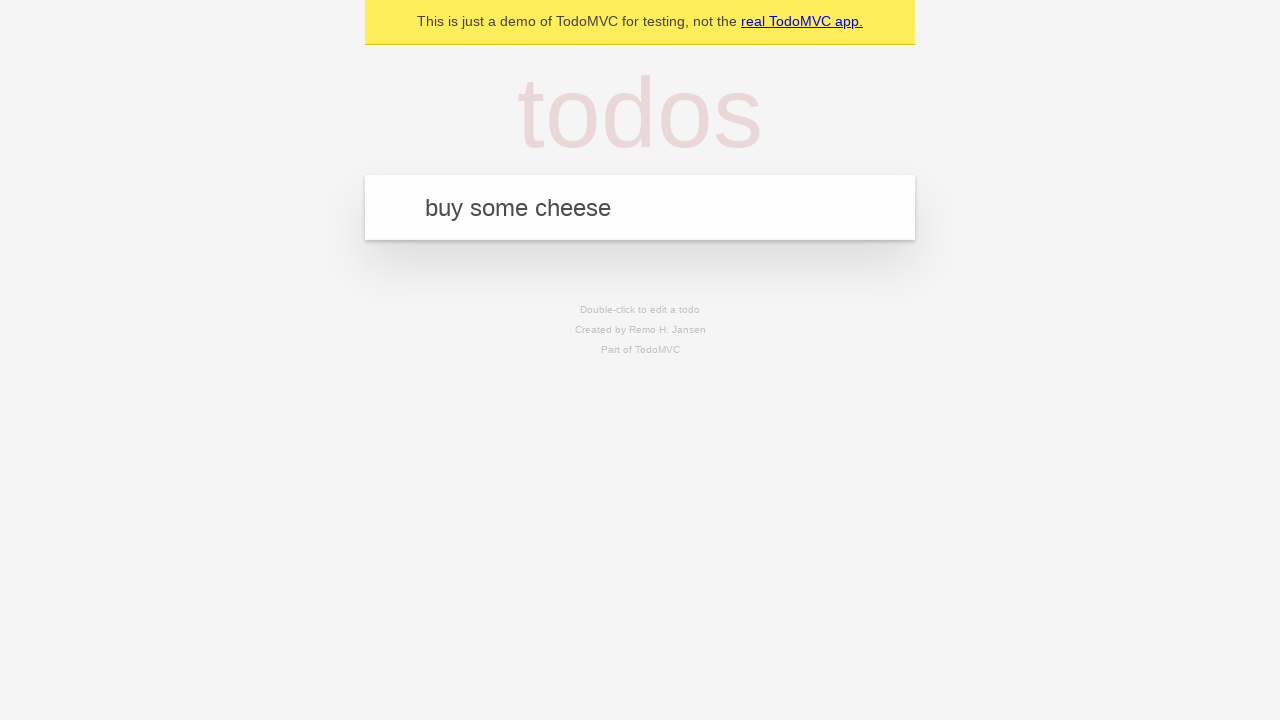

Pressed Enter to add first todo item on internal:attr=[placeholder="What needs to be done?"i]
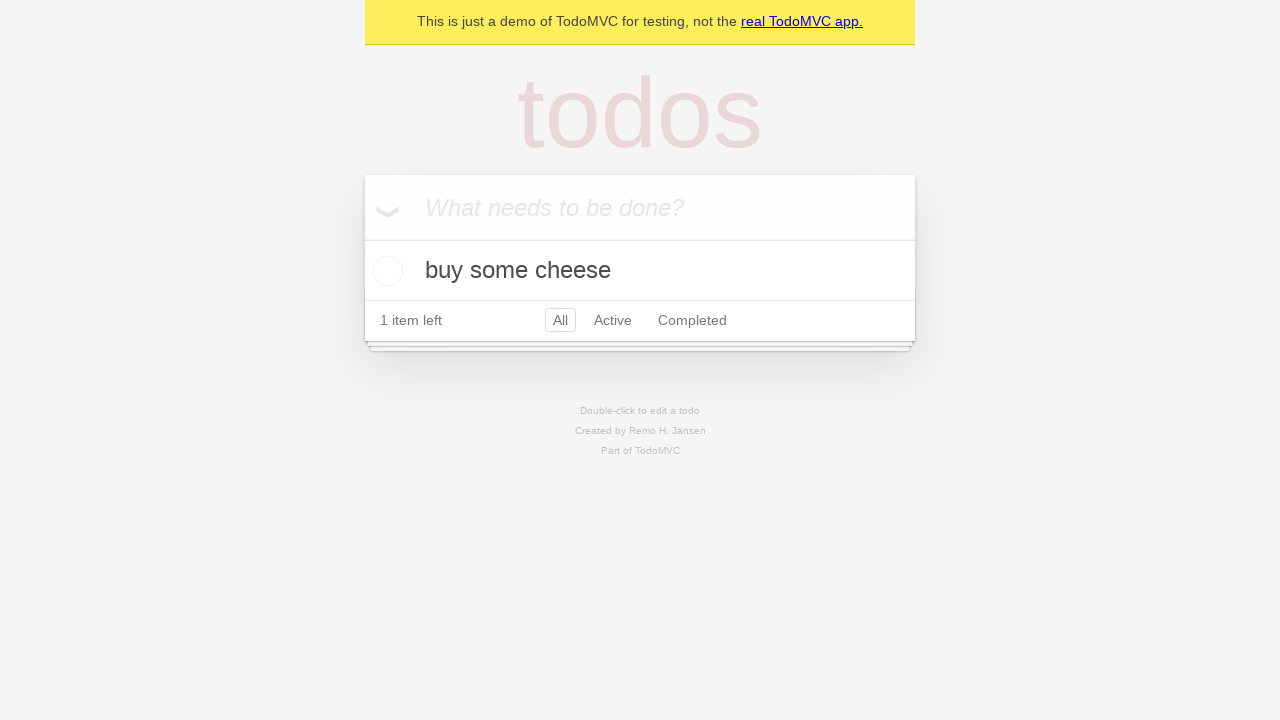

Todo counter element is visible after adding first item
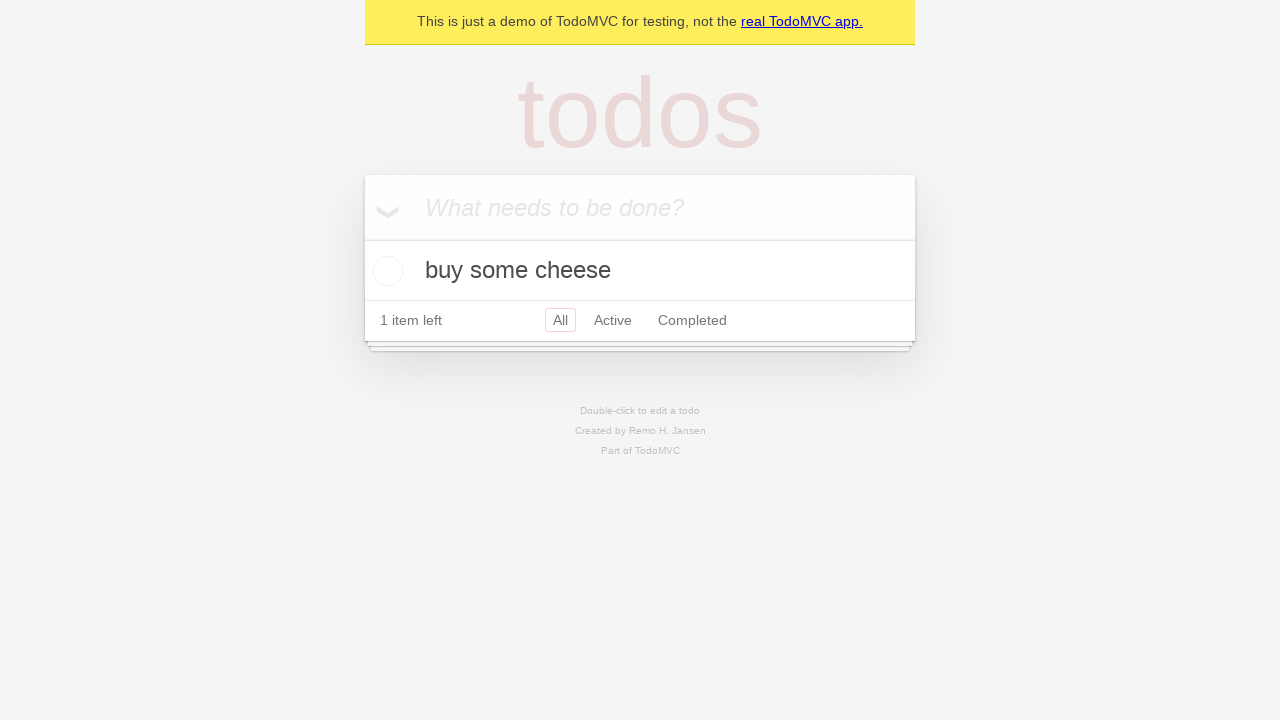

Filled input with 'feed the cat' on internal:attr=[placeholder="What needs to be done?"i]
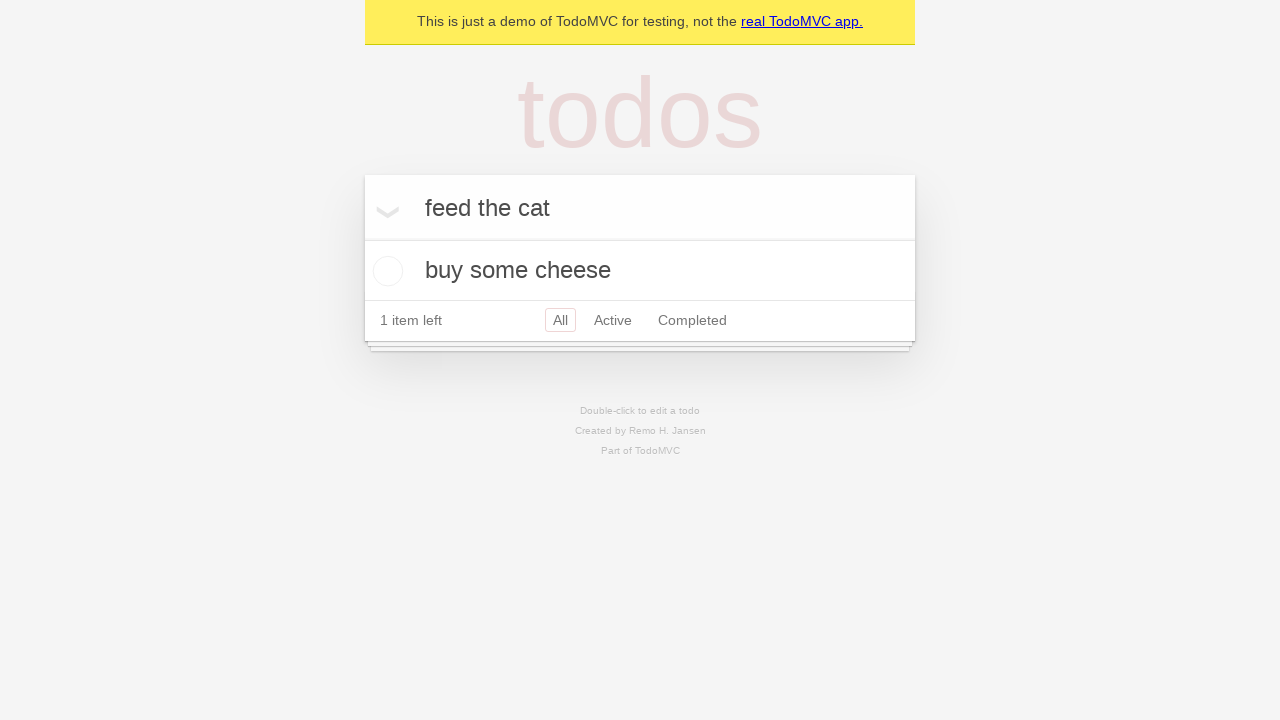

Pressed Enter to add second todo item on internal:attr=[placeholder="What needs to be done?"i]
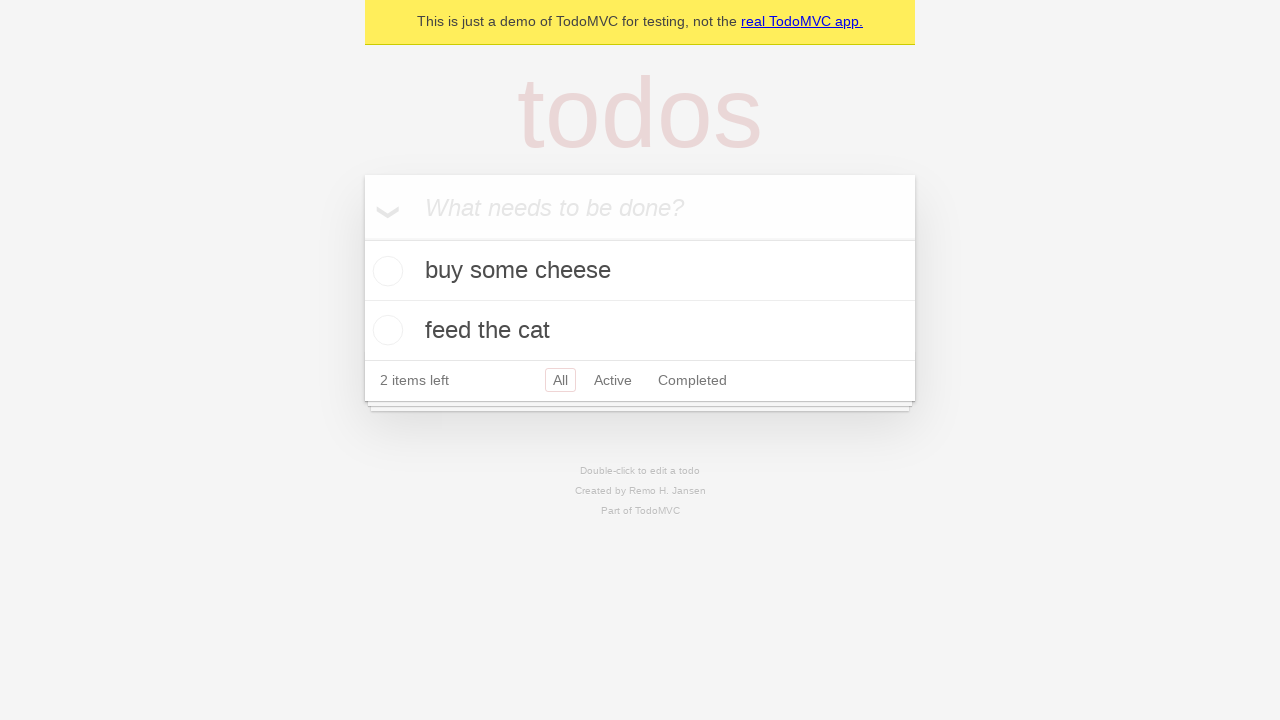

Todo counter updated to show 2 items
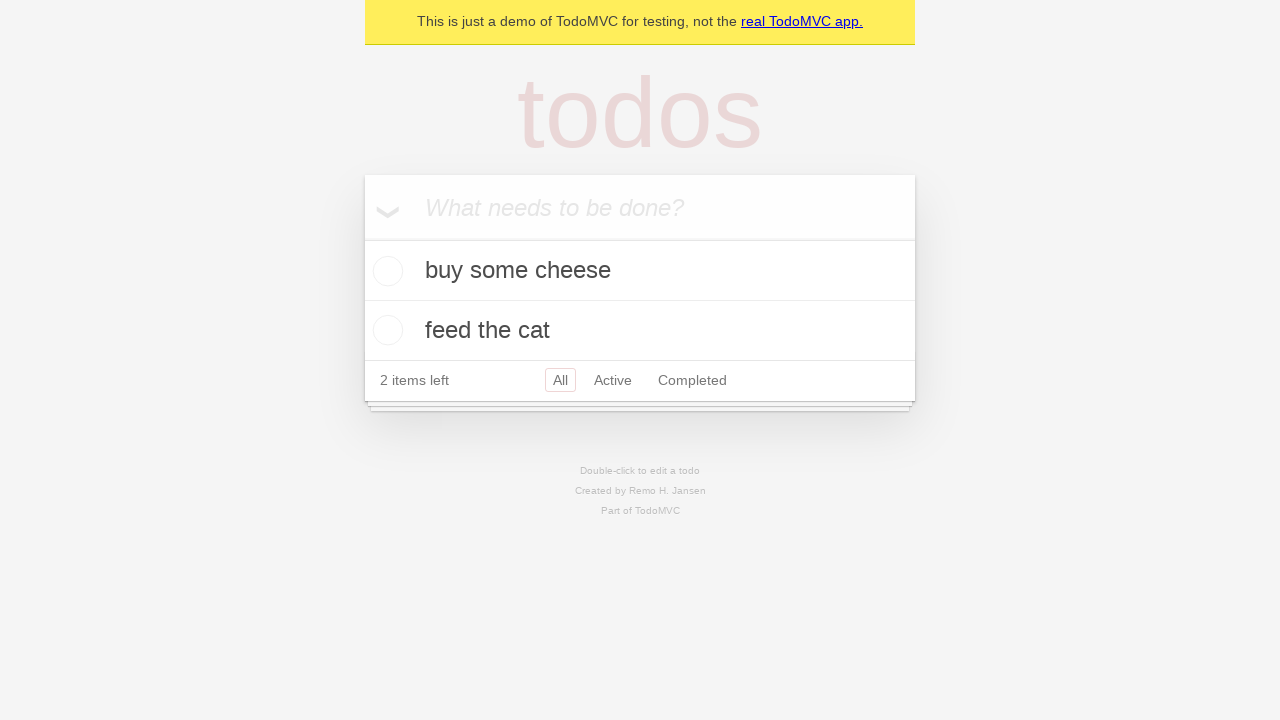

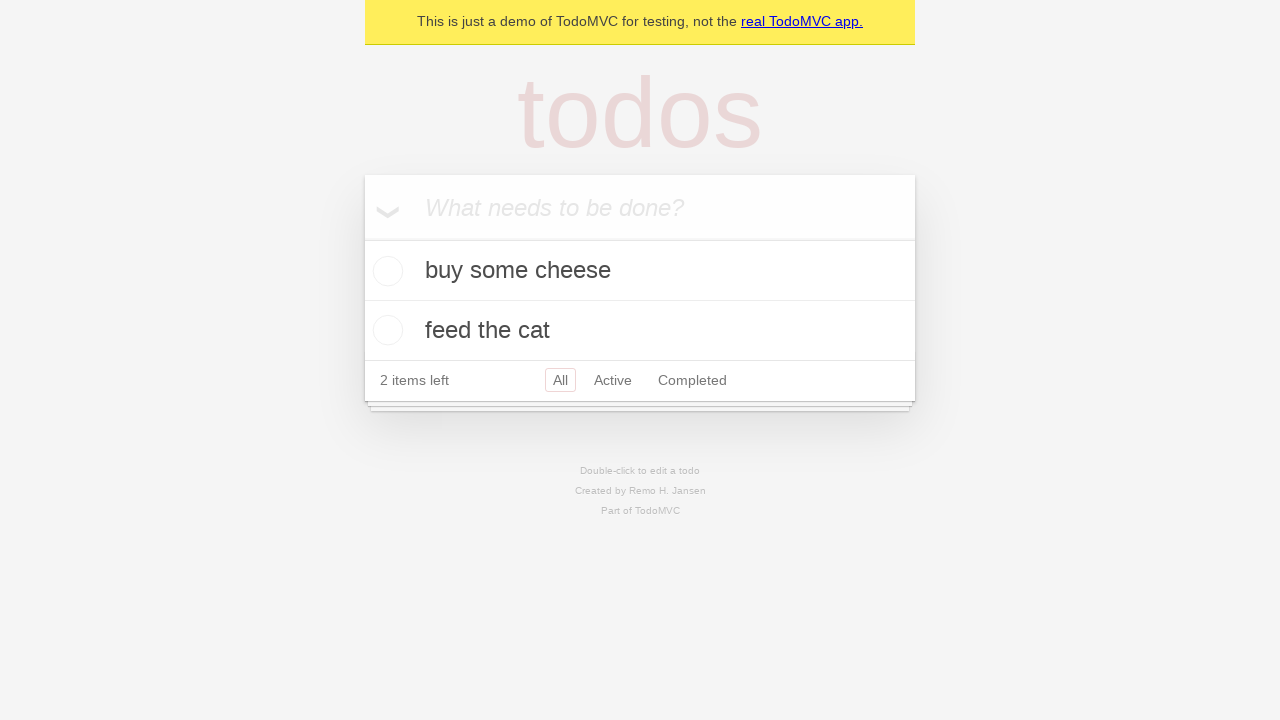